Tests navigation through Habr's help section by clicking on tech support, help section, and sandbox links

Starting URL: https://www.habr.com/

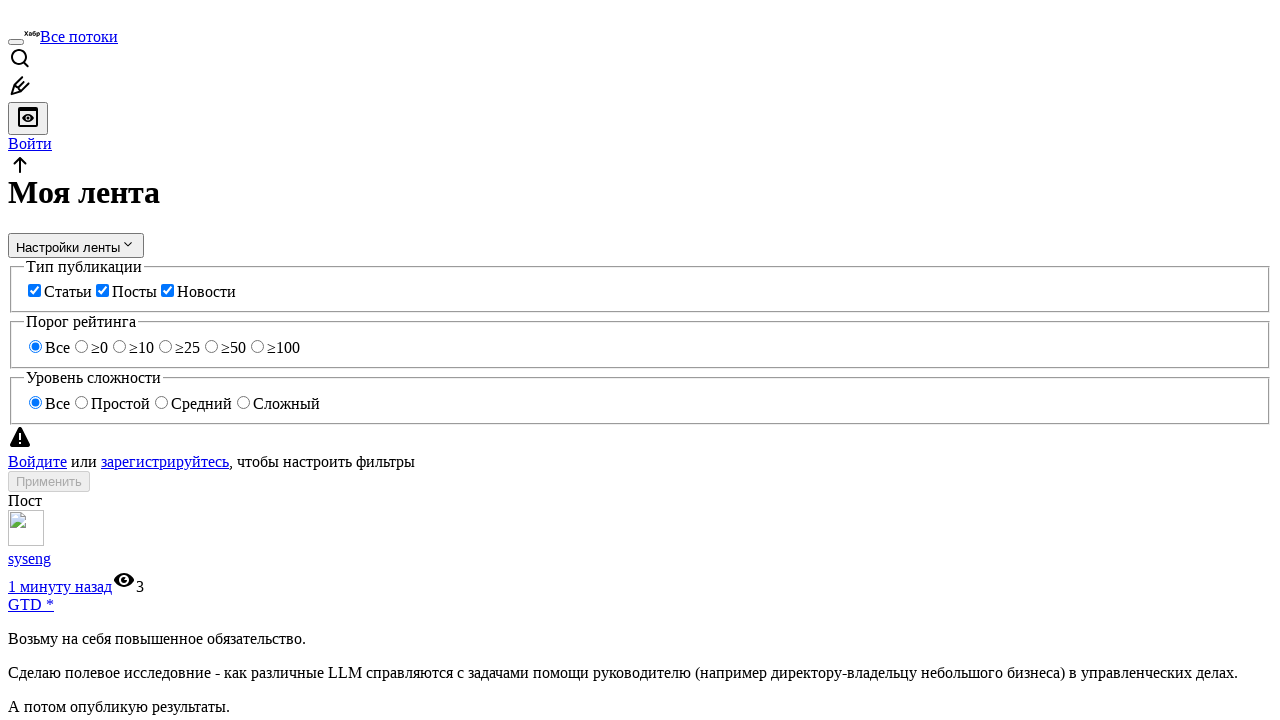

Navigated to Habr home page
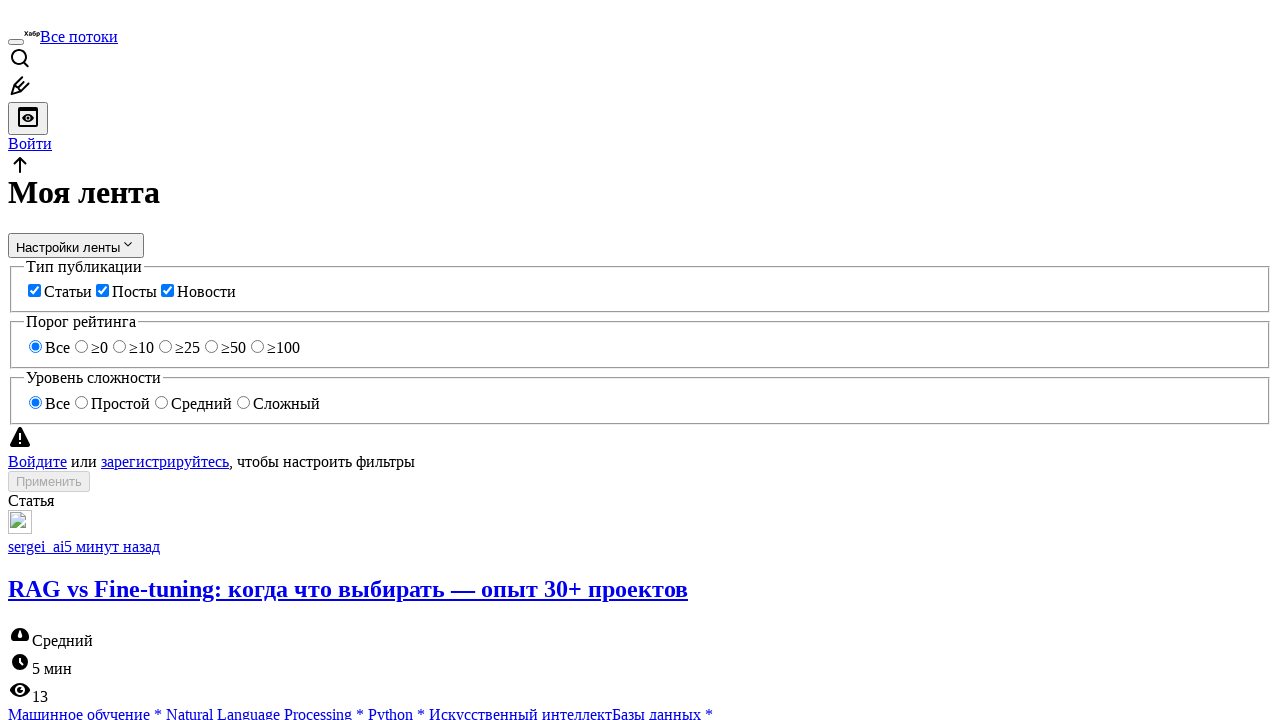

Clicked on tech support link in footer at (208, 683) on a.tm-footer__link
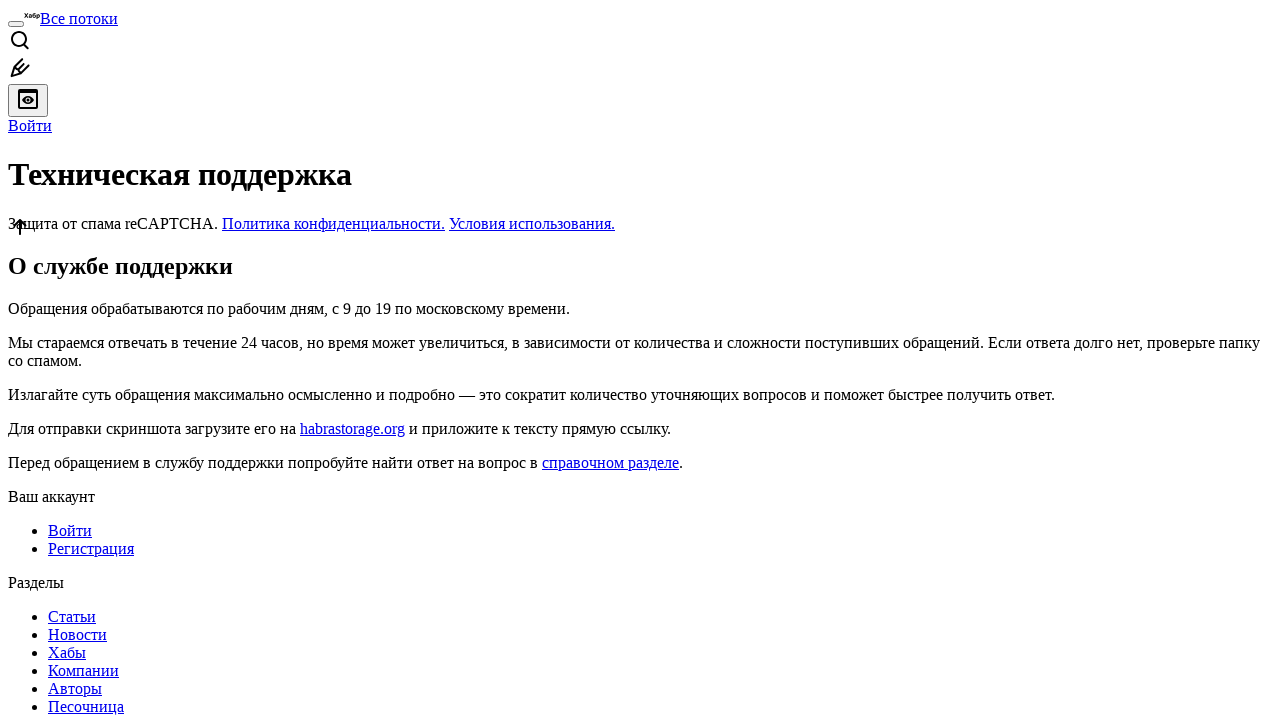

Clicked on help rules section link at (610, 462) on xpath=//*[contains(text(), 'справочном разделе')]
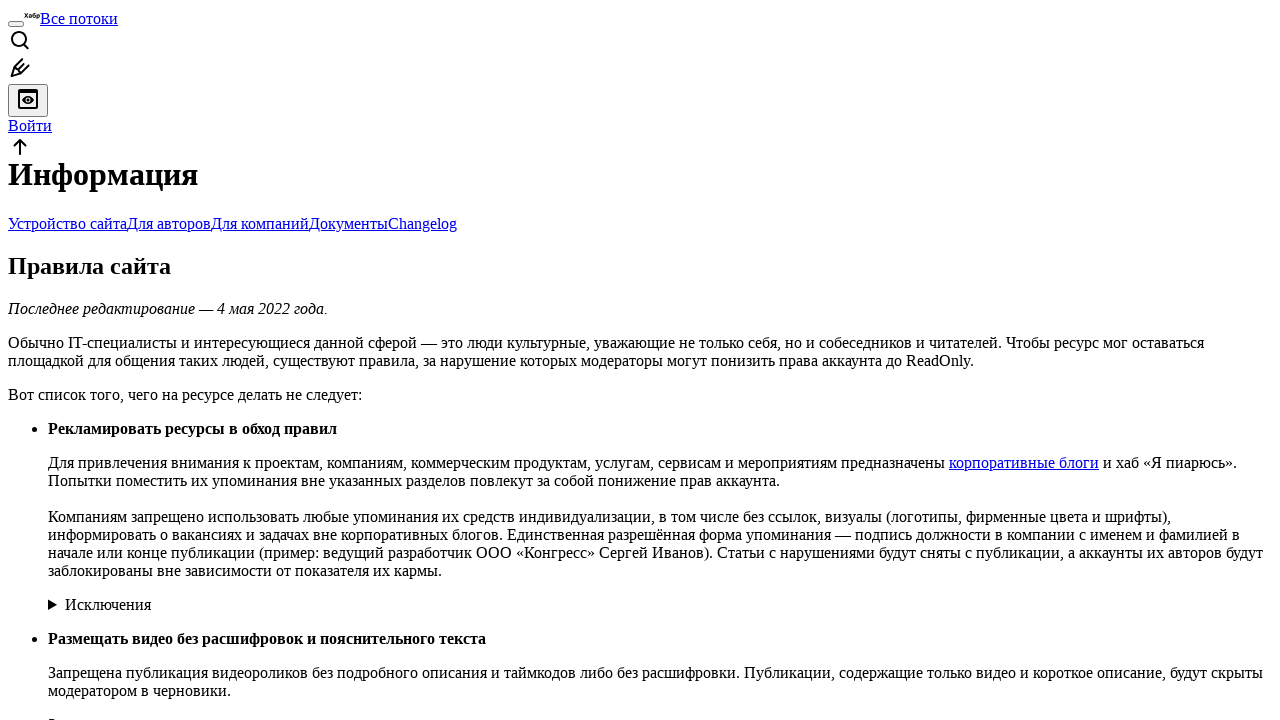

Clicked on Sandbox link at (432, 361) on xpath=//*[contains(text(), 'Песочница')]
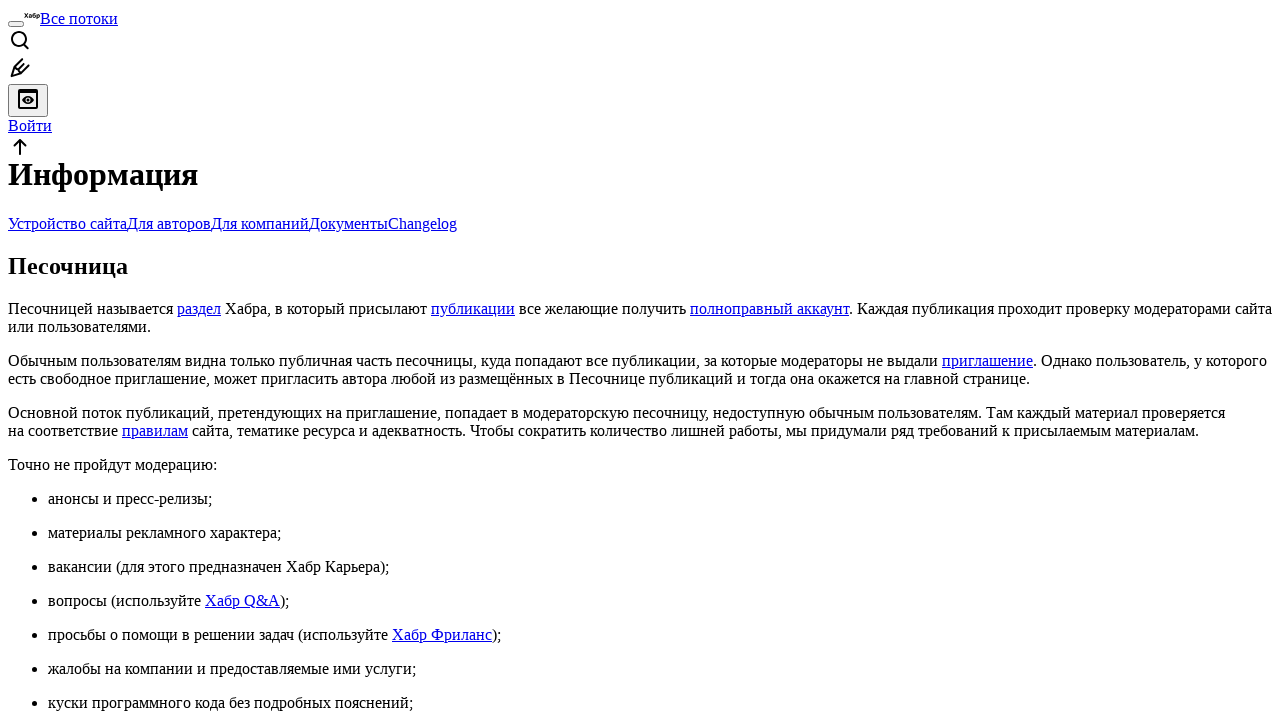

Verified that full account info is displayed
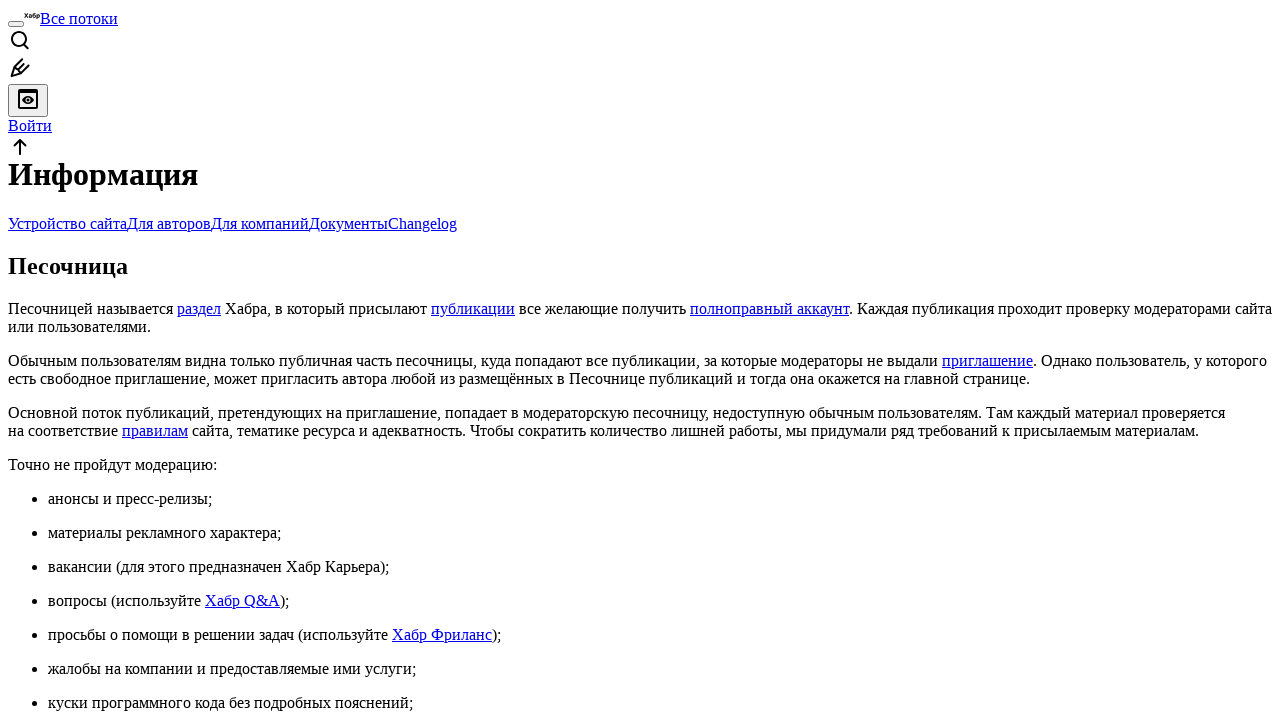

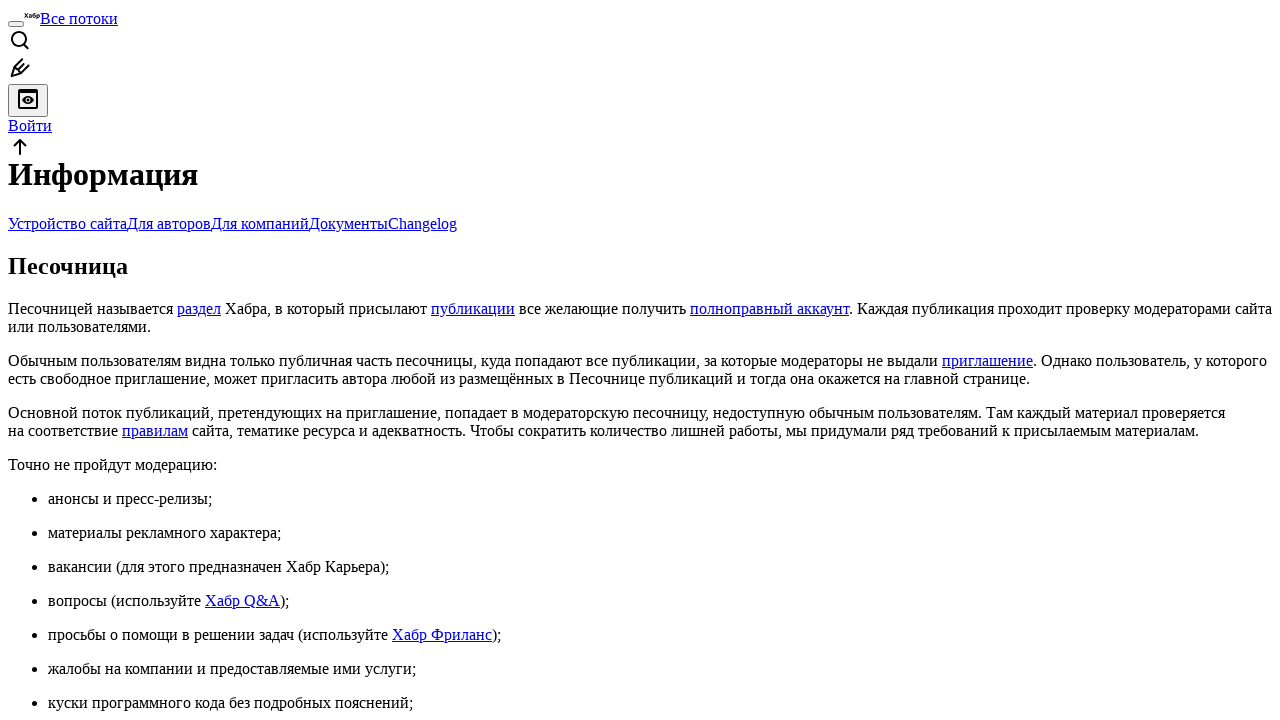